Tests checkbox functionality by locating two checkboxes and clicking them if they are not already selected

Starting URL: https://the-internet.herokuapp.com/checkboxes

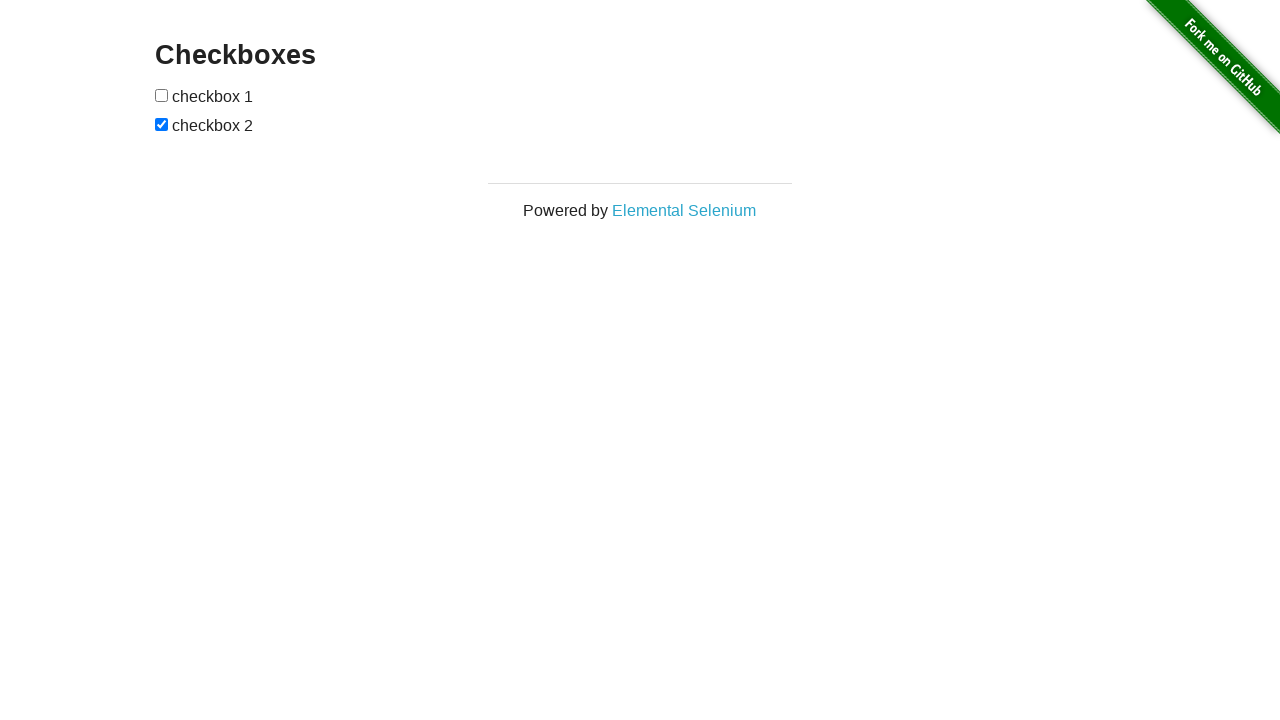

Navigated to checkbox test page
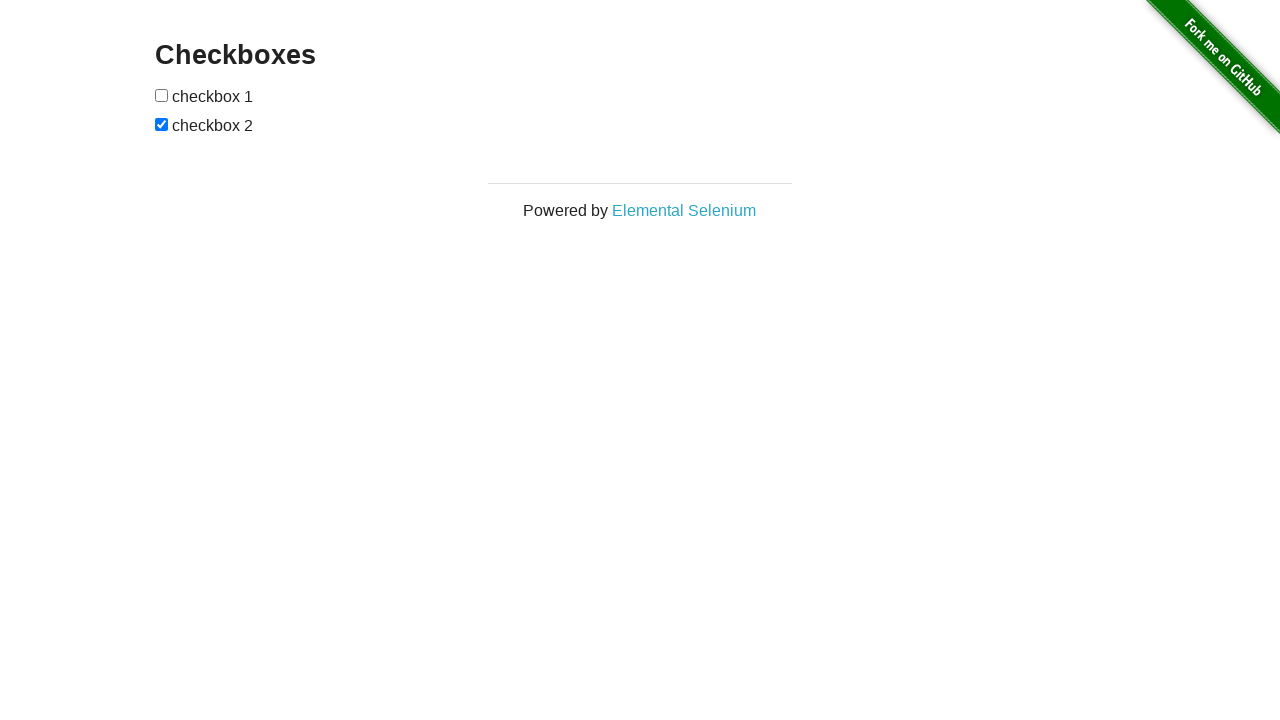

Located first checkbox element
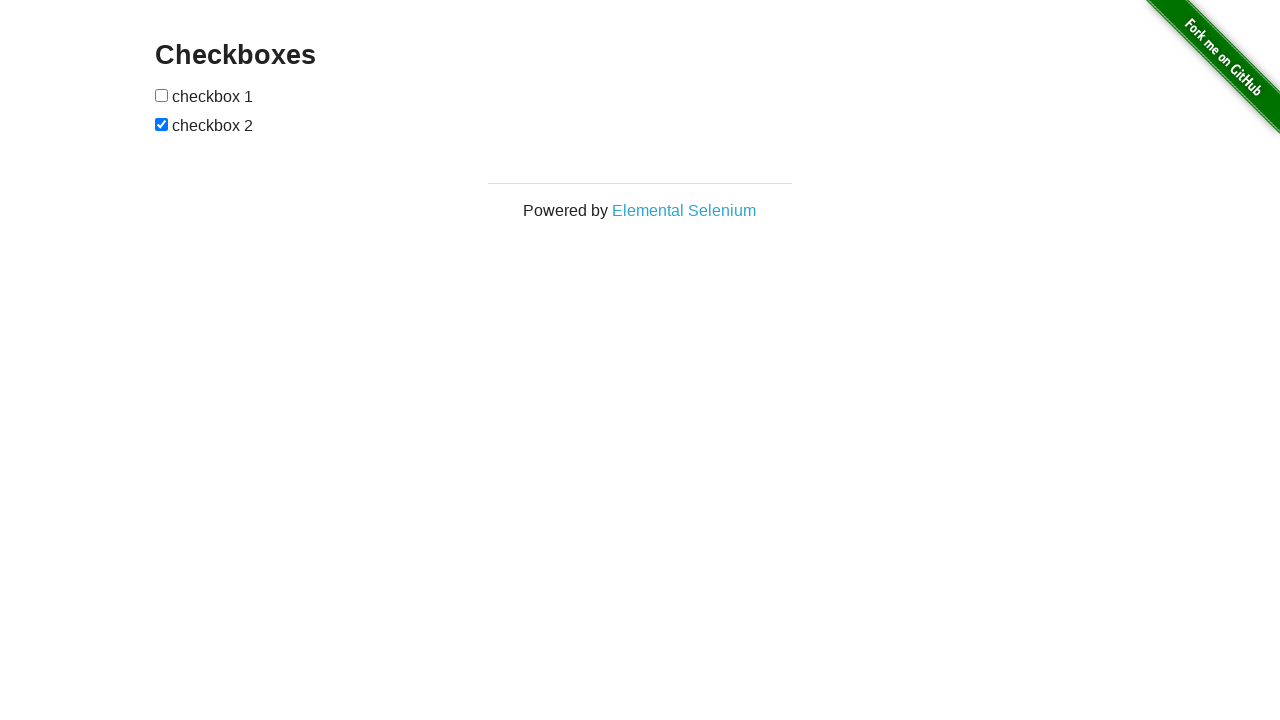

Located second checkbox element
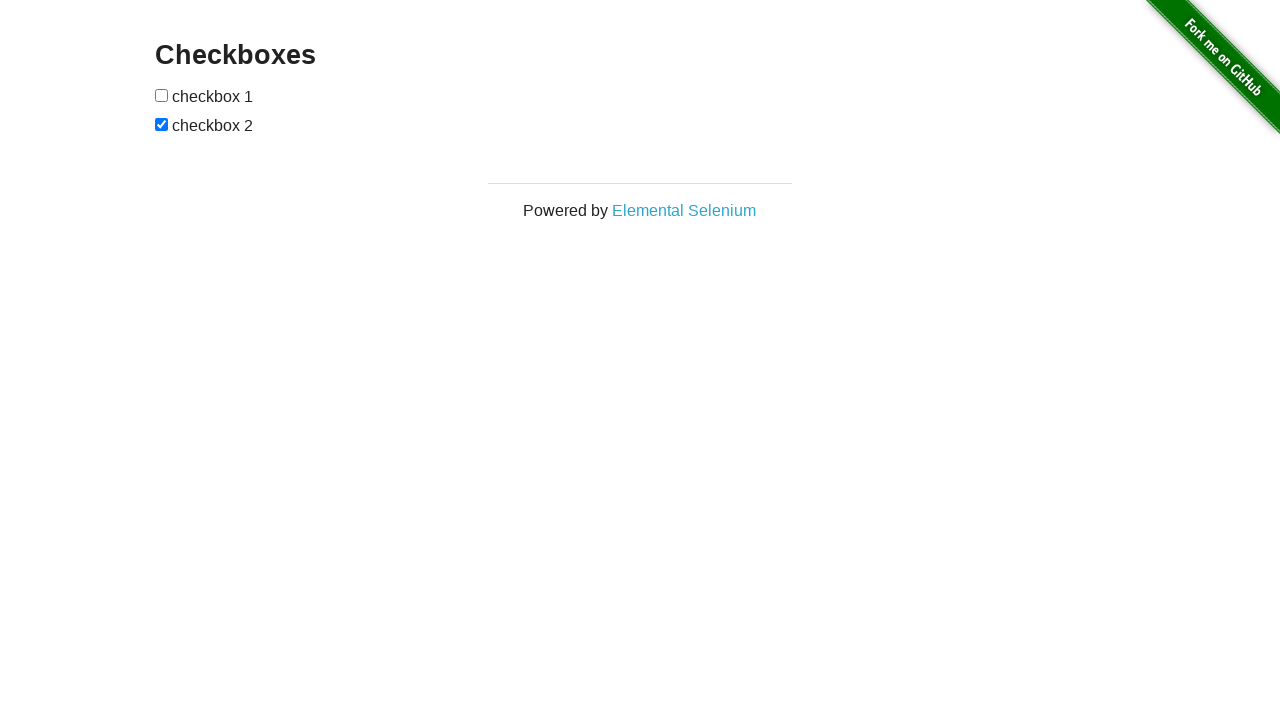

Checked first checkbox status
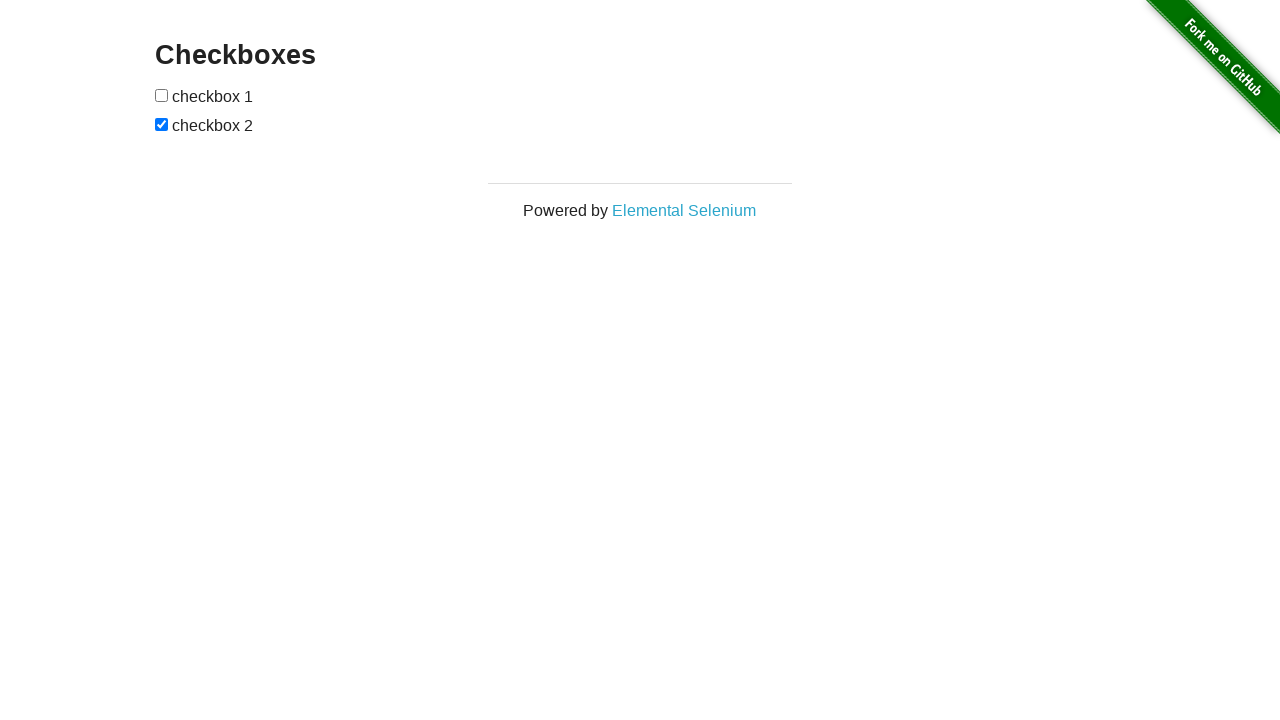

Clicked first checkbox to select it at (162, 95) on xpath=//input[@type='checkbox'][1]
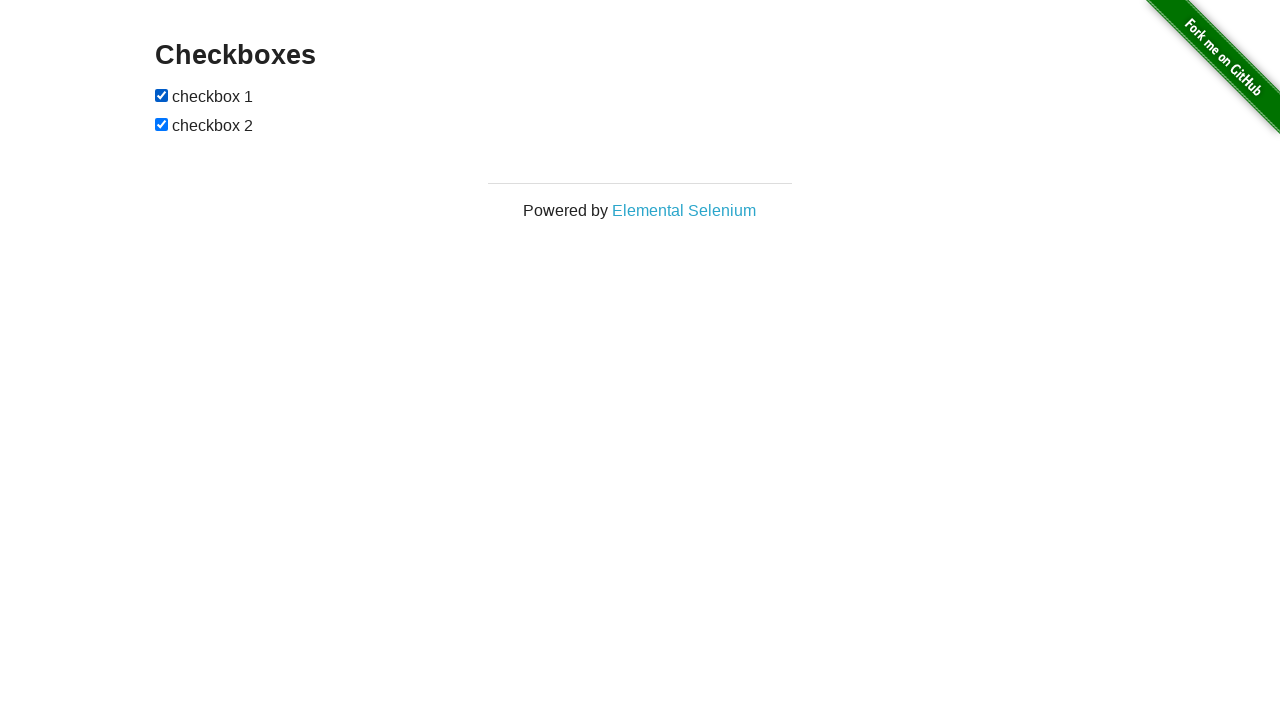

Second checkbox was already selected
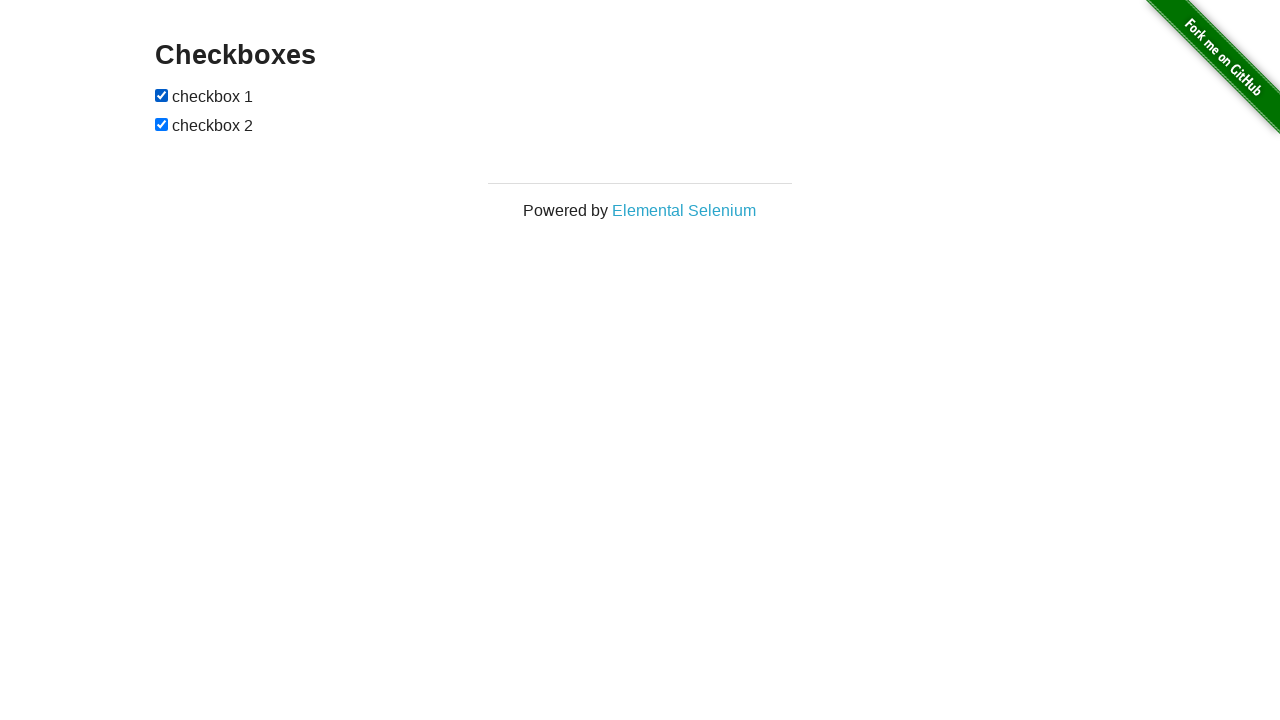

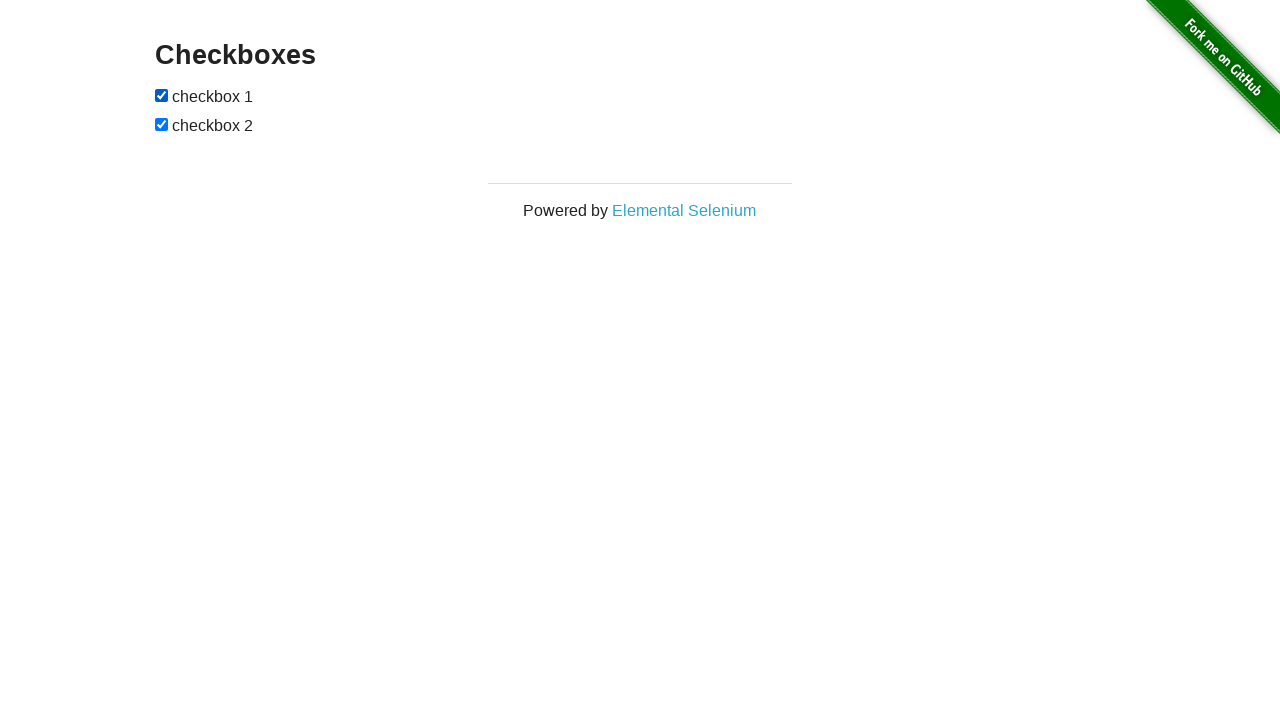